Tests alert handling by clicking button that triggers an alert dialog

Starting URL: https://rahulshettyacademy.com/AutomationPractice/

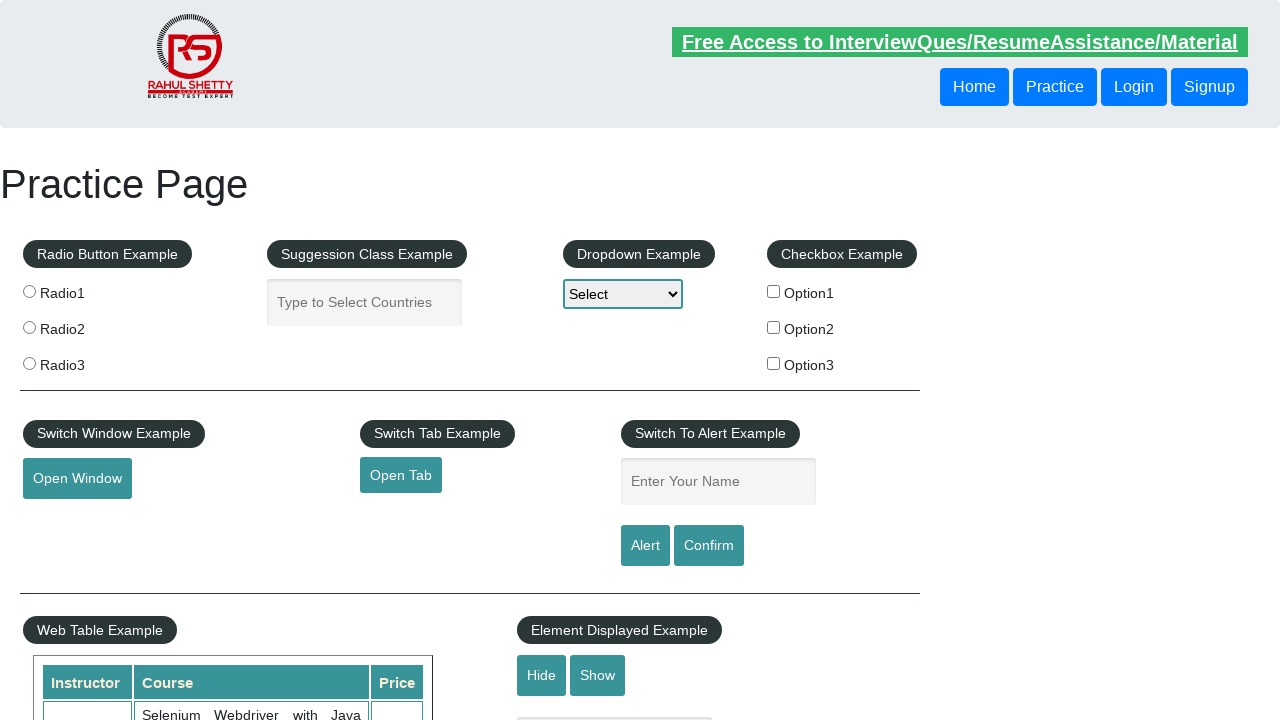

Set up alert dialog handler to accept dialogs
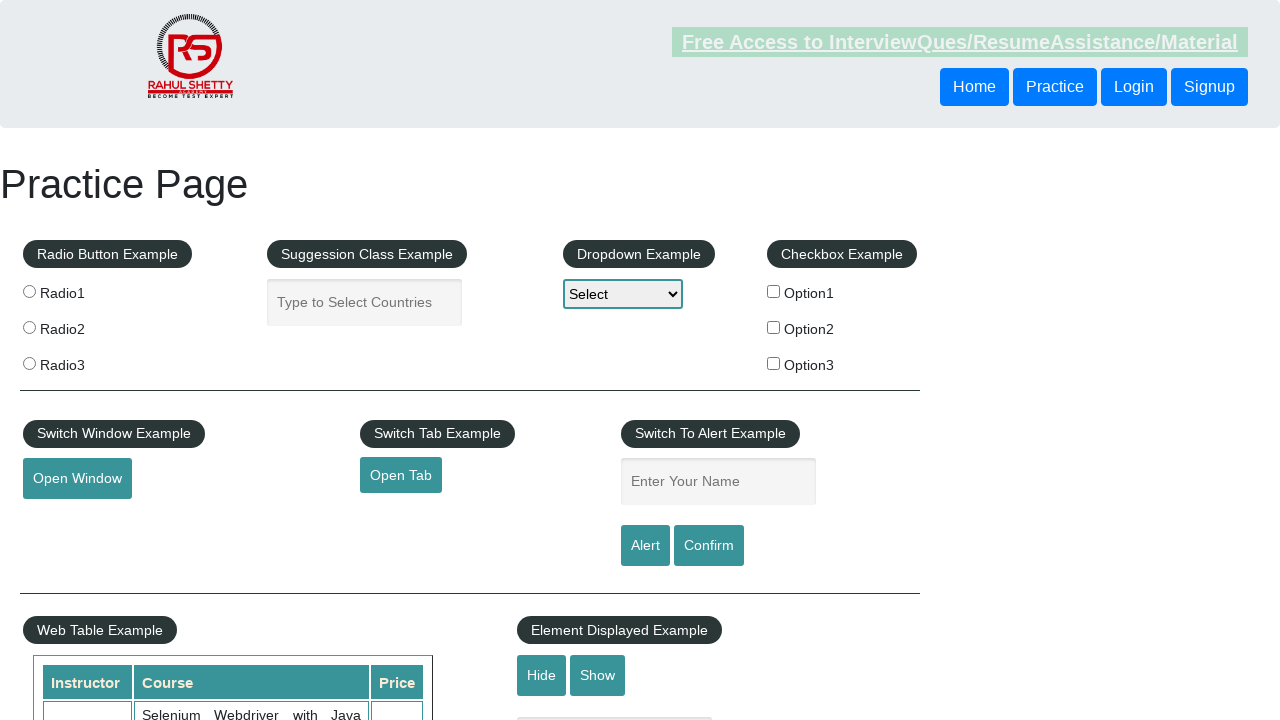

Clicked alert button to trigger alert dialog at (645, 546) on #alertbtn
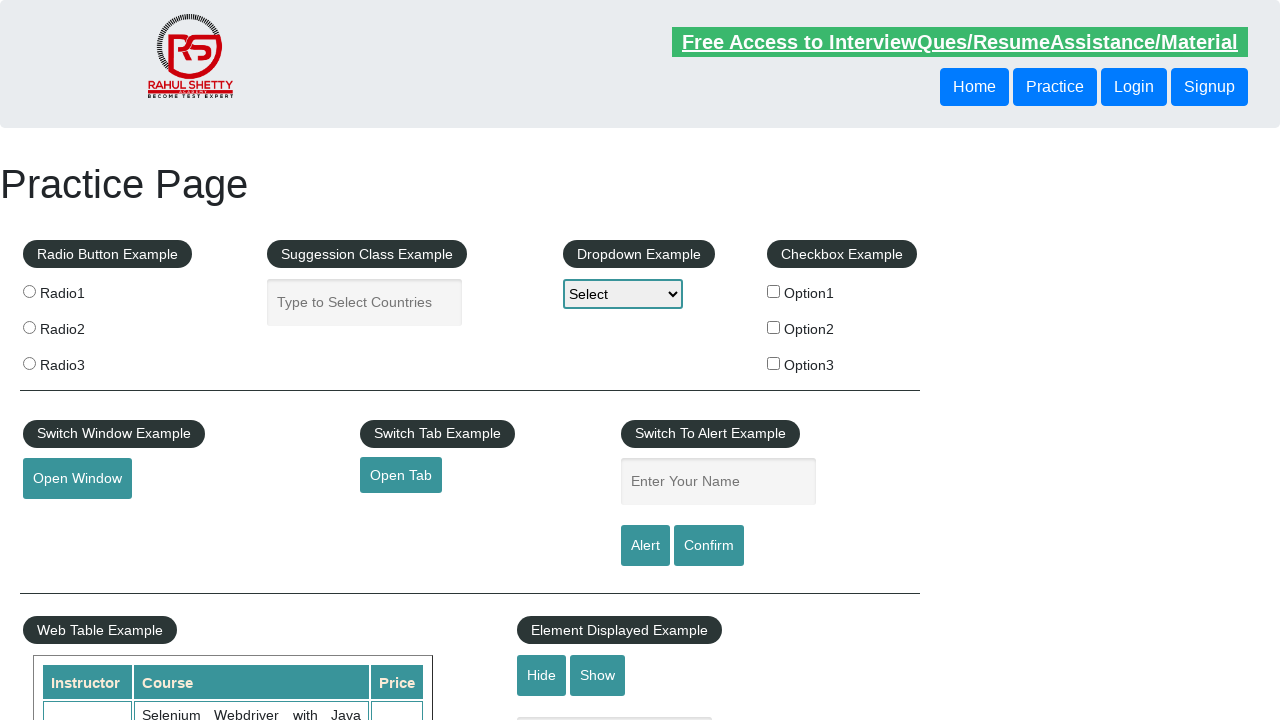

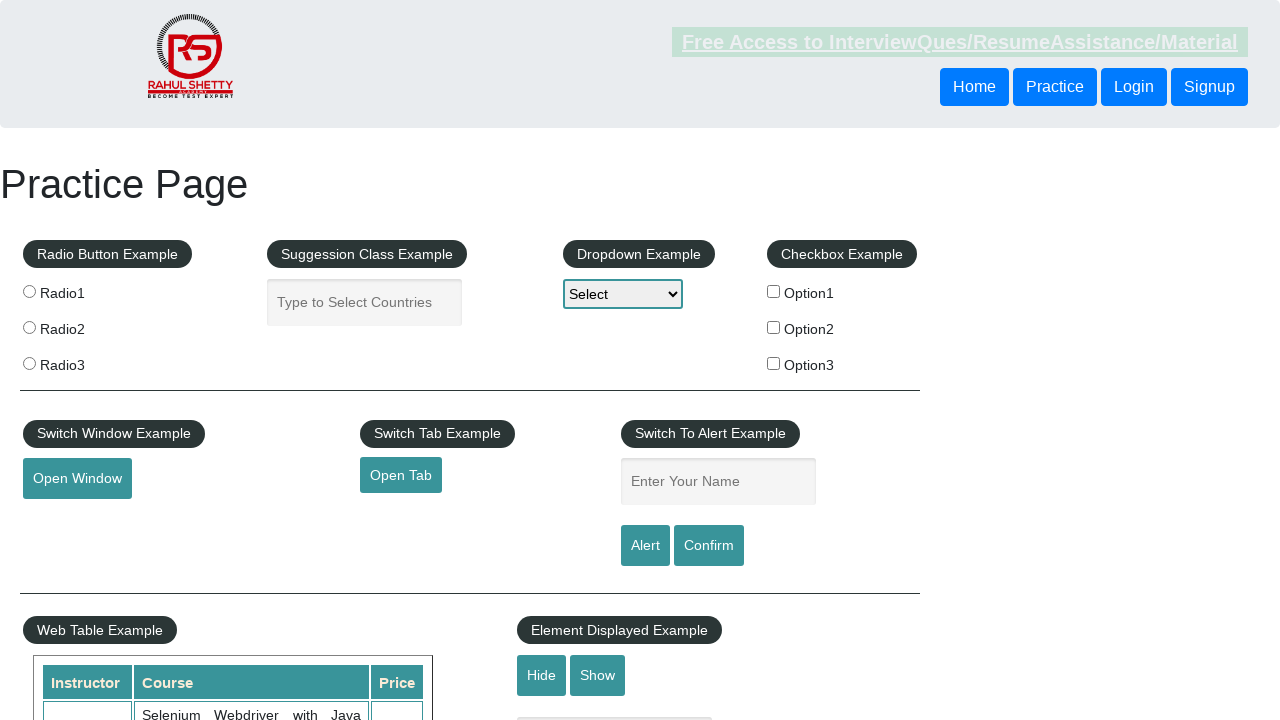